Tests explicit wait functionality by clicking a button and waiting for a temporary element to become invisible

Starting URL: https://www.leafground.com/waits.xhtml

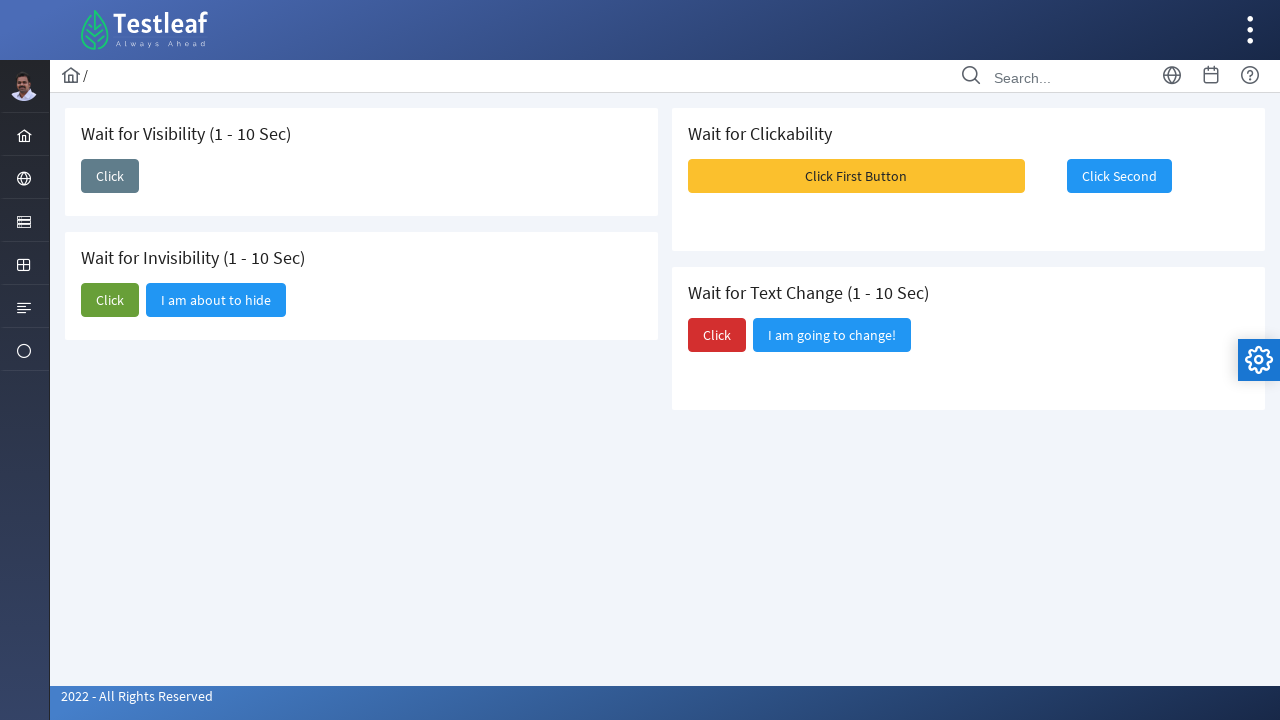

Clicked the second 'Click' button at (110, 300) on (//span[text()='Click'])[2]
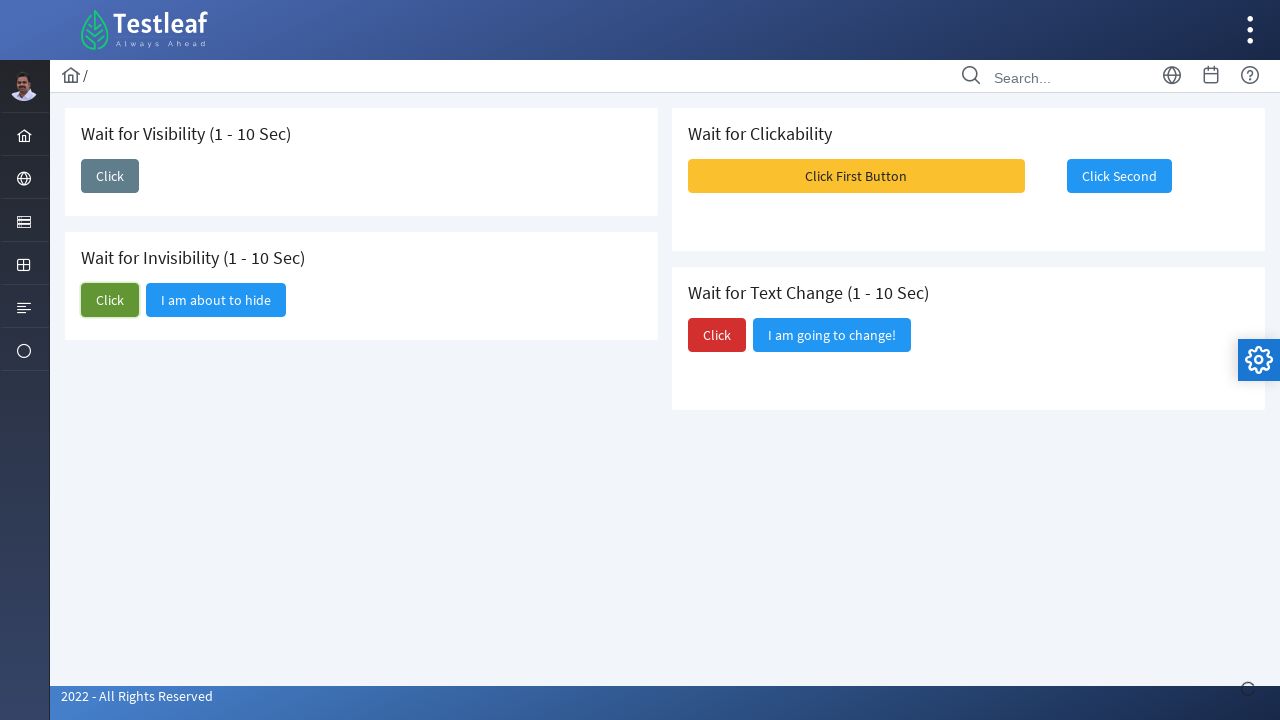

Temporary element appeared and became visible
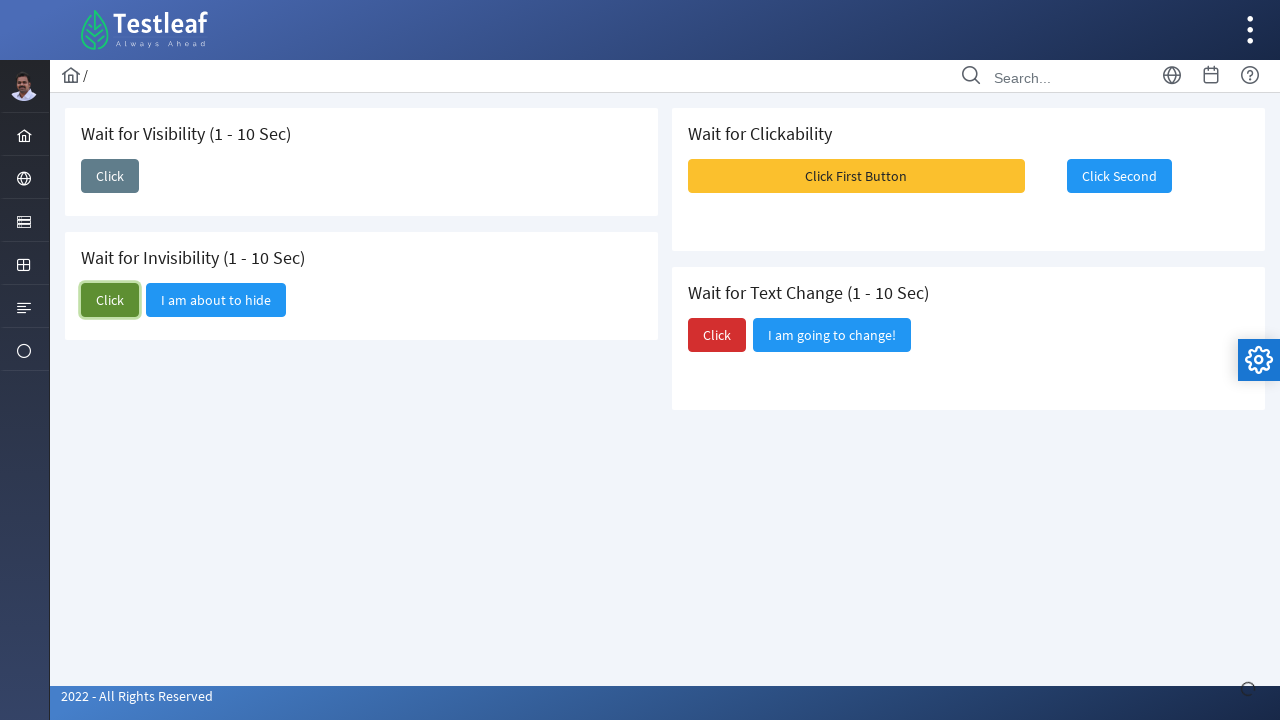

Temporary element disappeared and became hidden
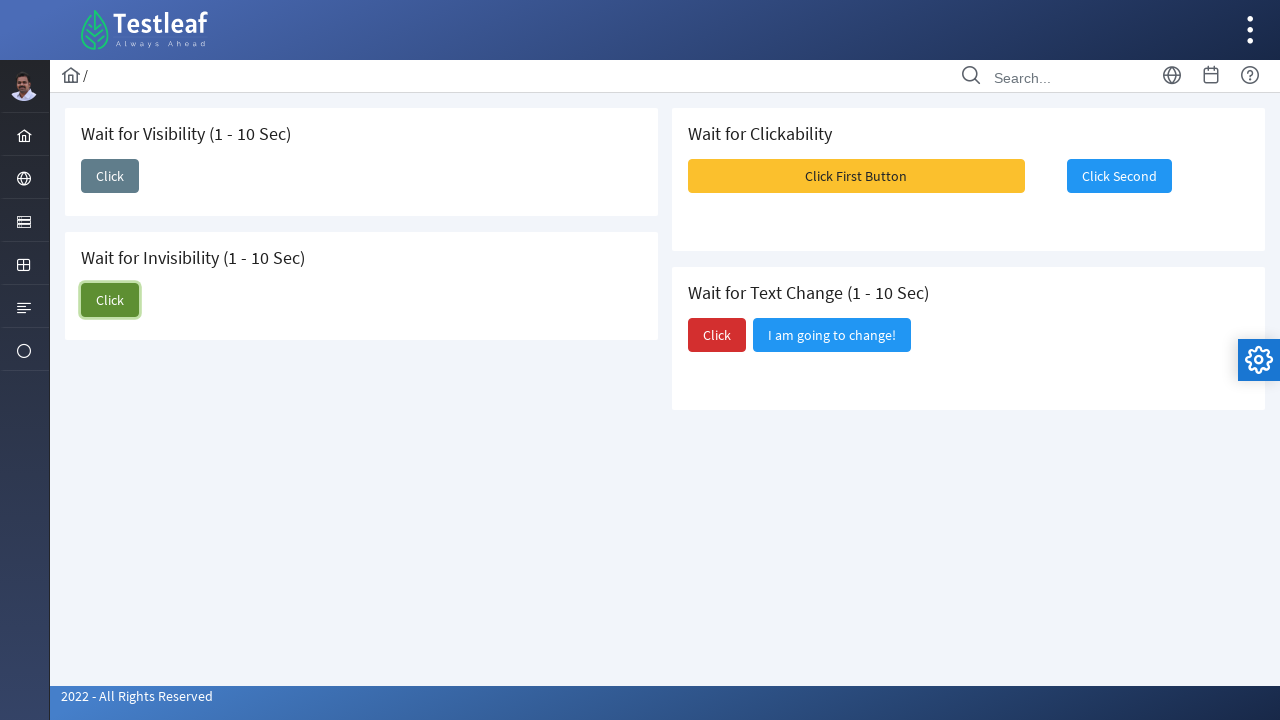

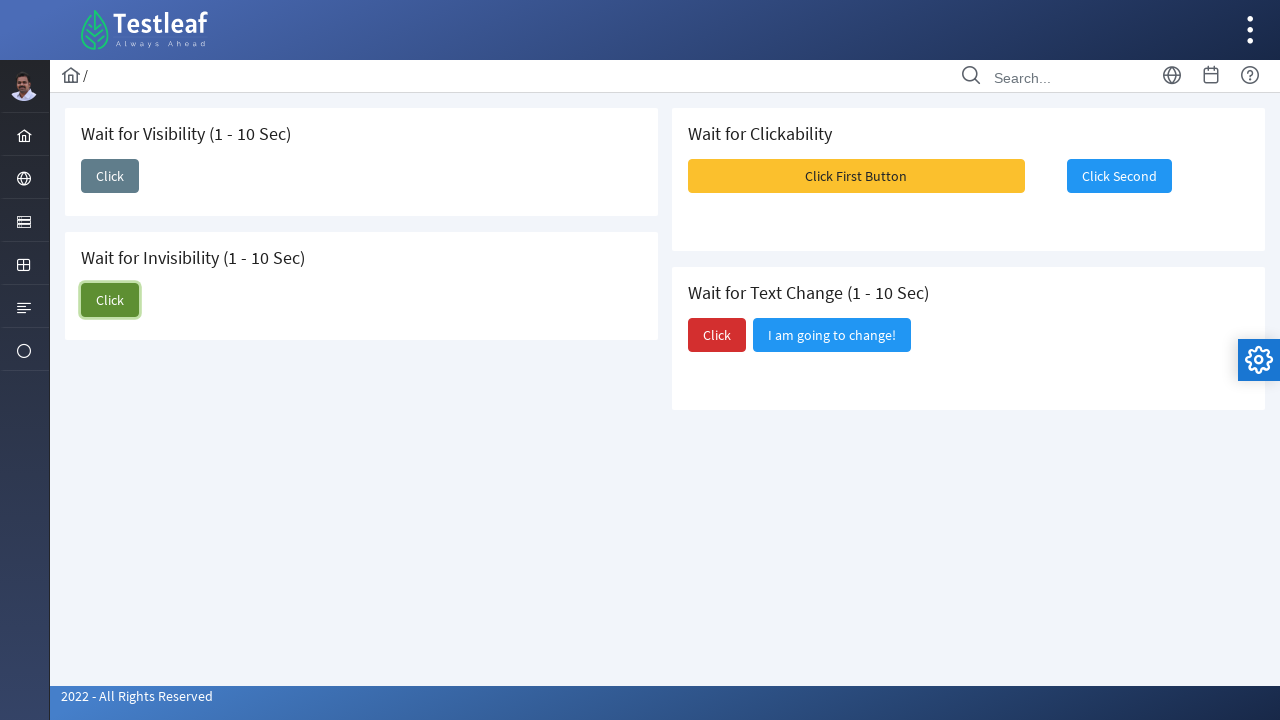